Tests adding multiple todo items to a todo list, verifying each item appears in the list after being added.

Starting URL: https://demo.playwright.dev/todomvc

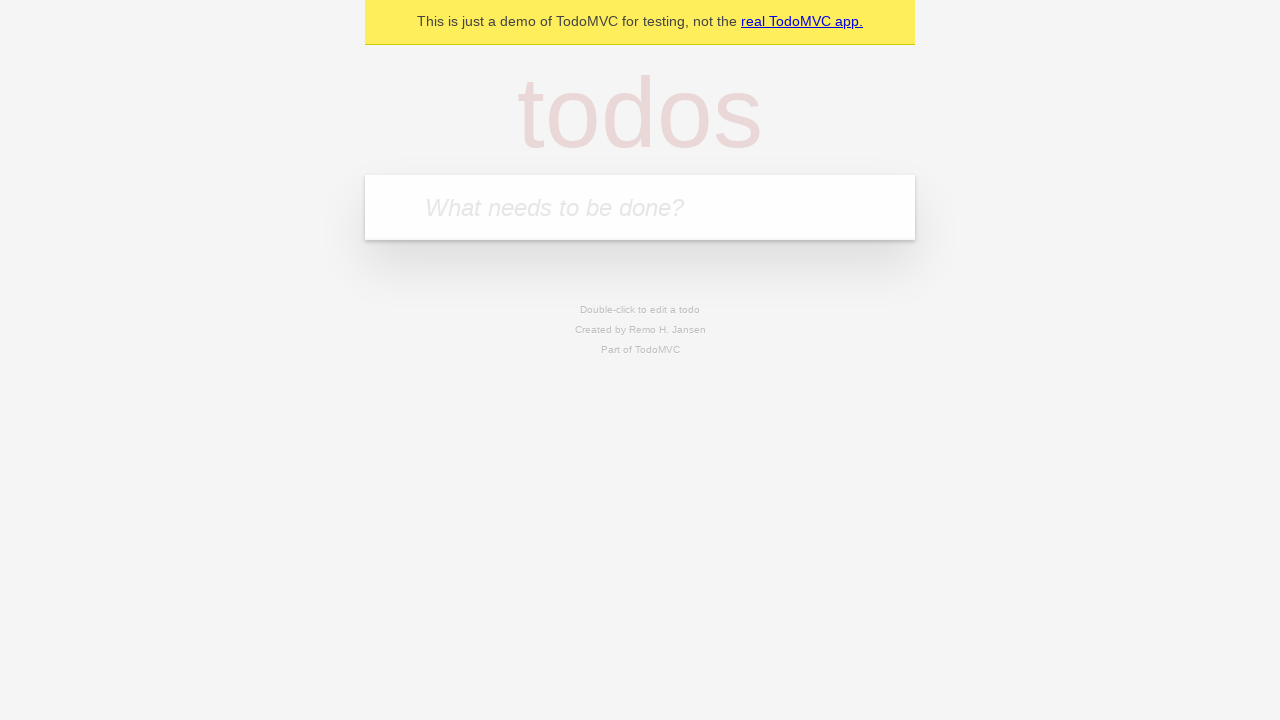

Located the new todo input field
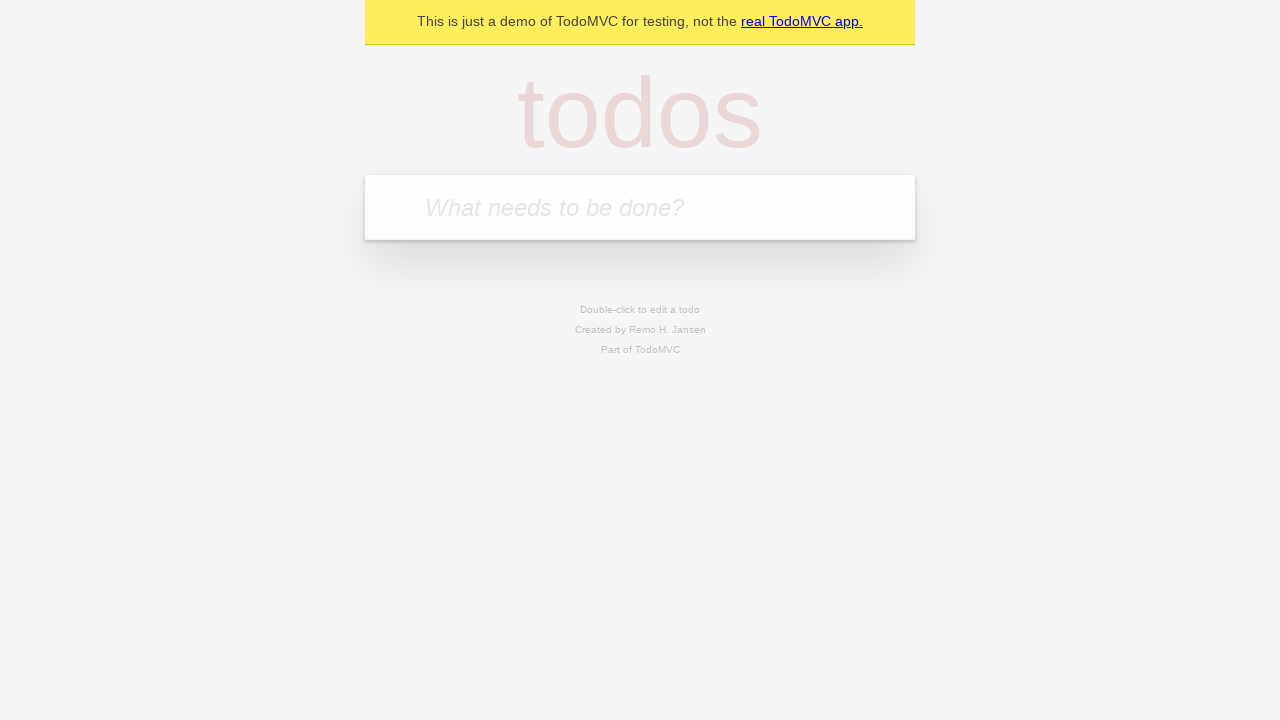

Filled input field with 'buy some cheese' on internal:attr=[placeholder="What needs to be done?"i]
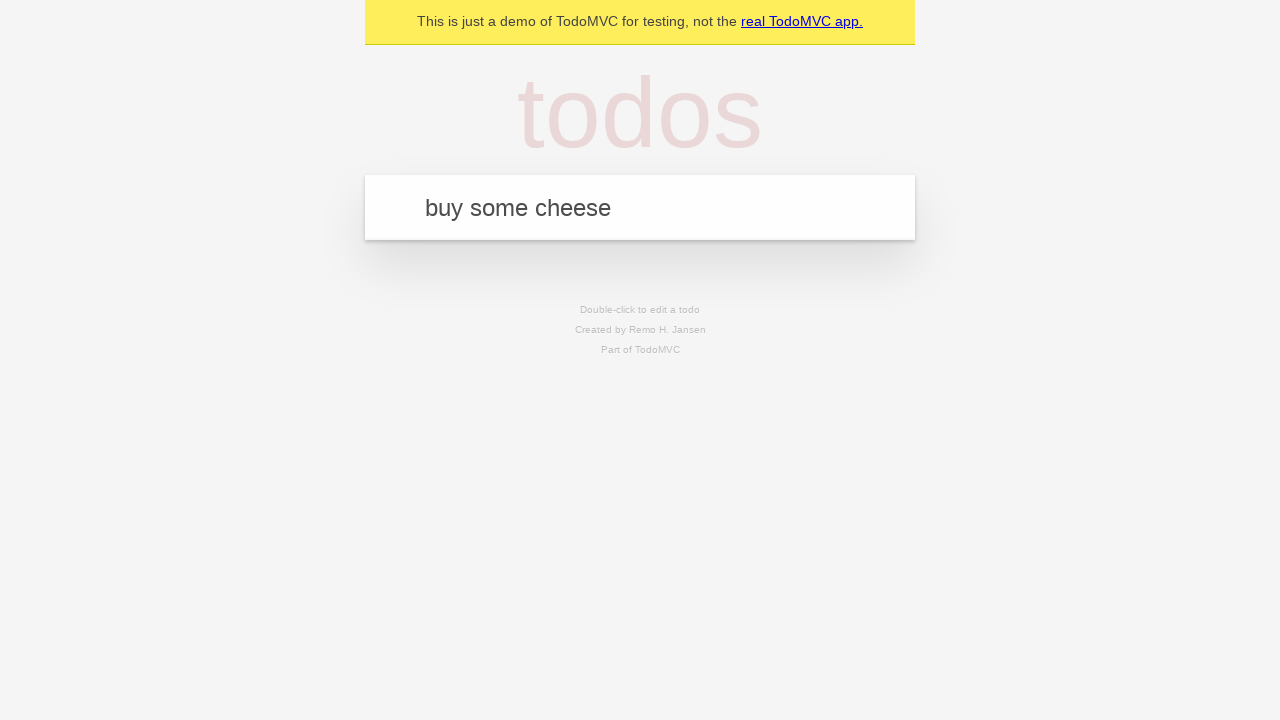

Pressed Enter to add first todo item on internal:attr=[placeholder="What needs to be done?"i]
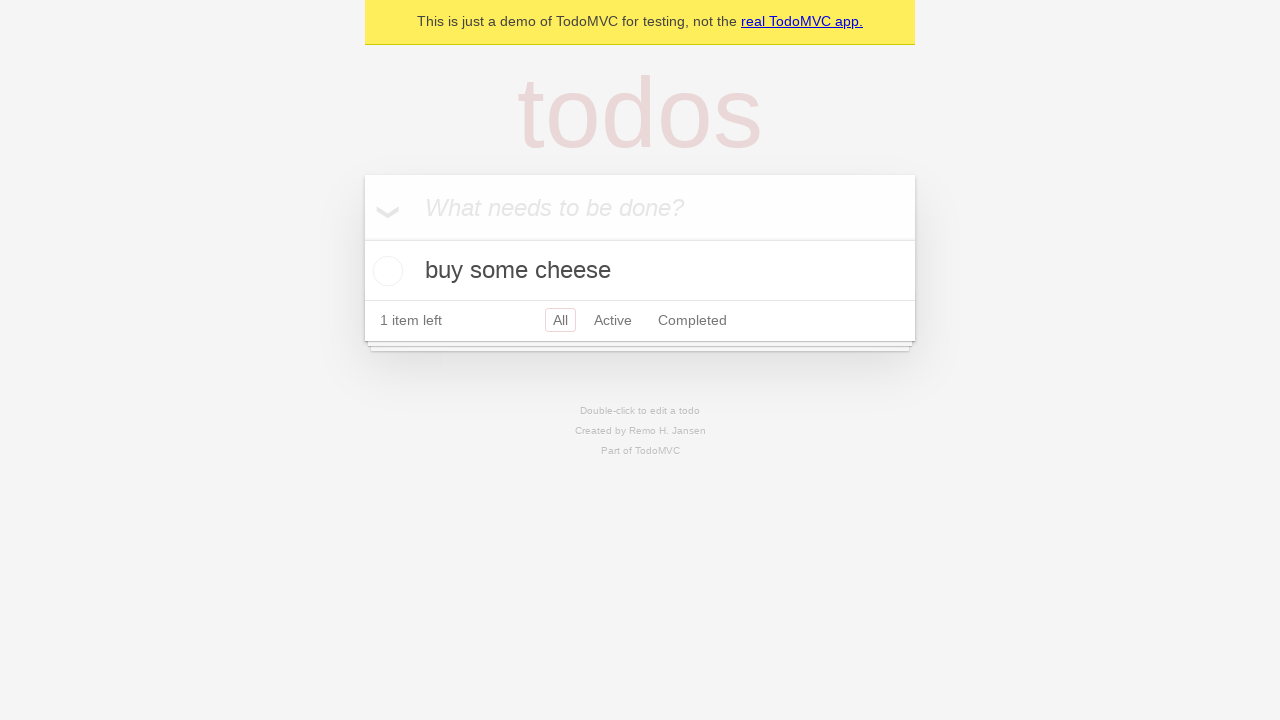

First todo item appeared in the list
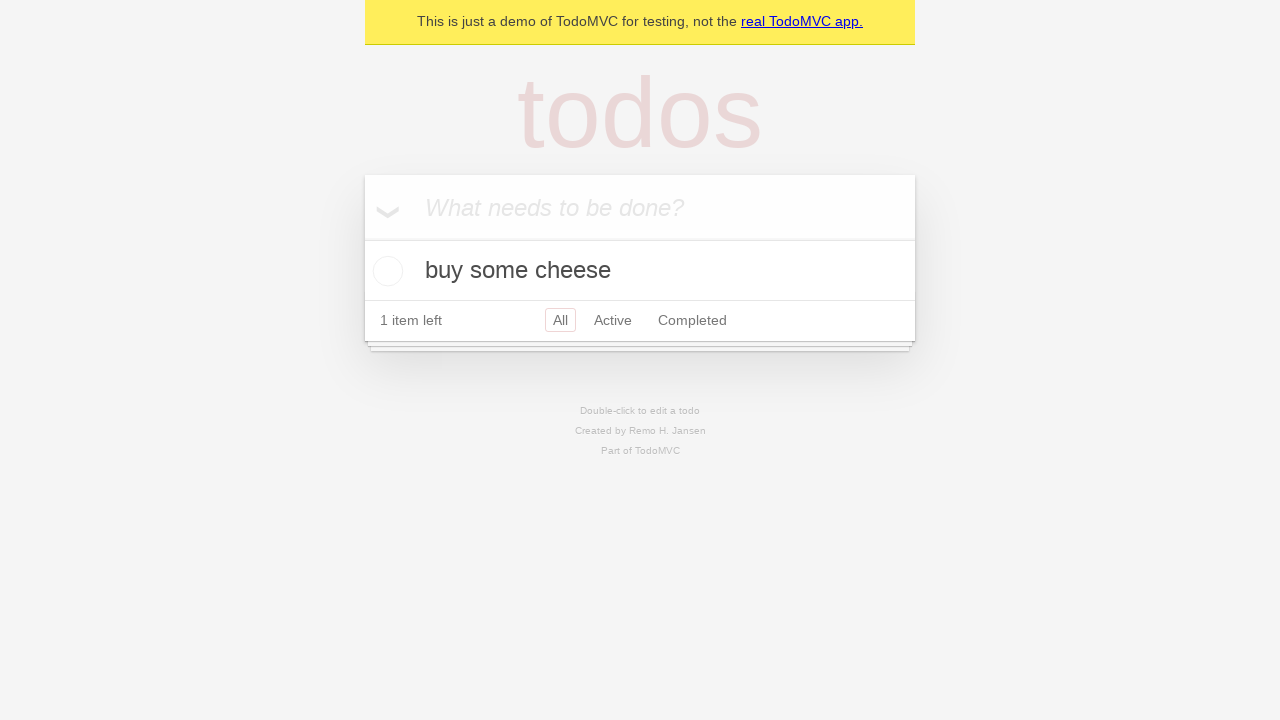

Filled input field with 'feed the cat' on internal:attr=[placeholder="What needs to be done?"i]
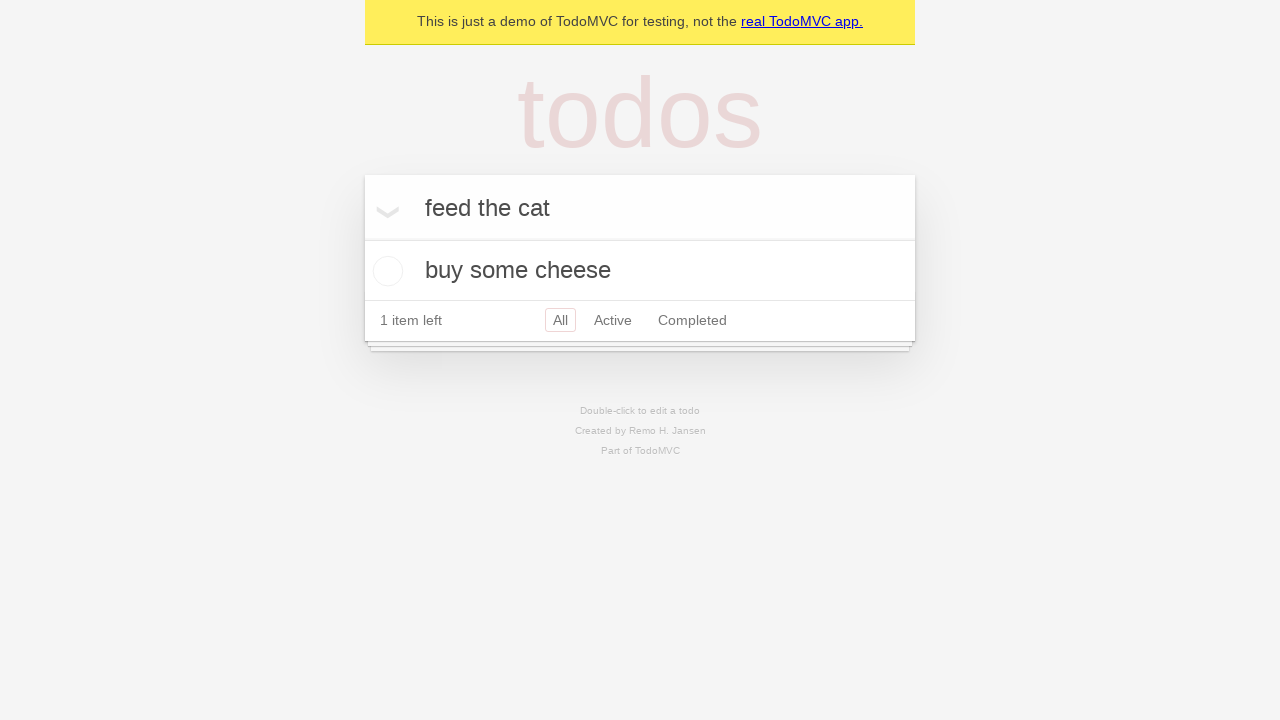

Pressed Enter to add second todo item on internal:attr=[placeholder="What needs to be done?"i]
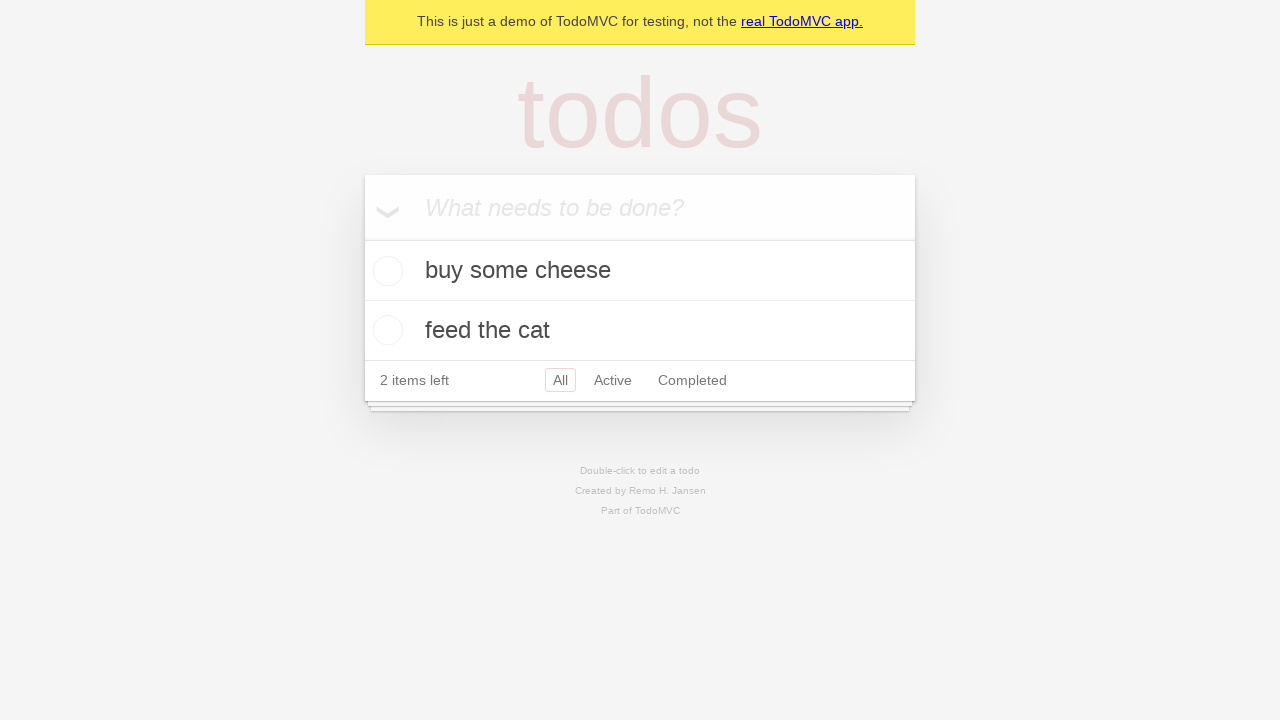

Both todo items are now visible in the list
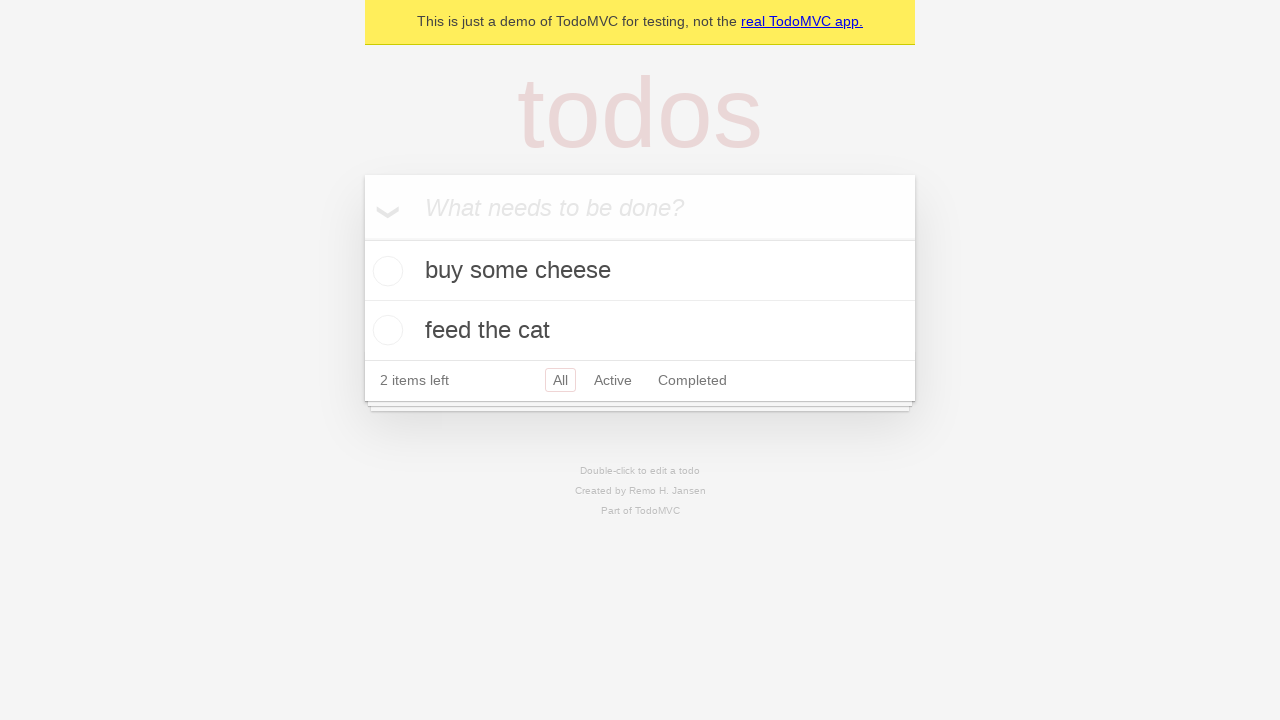

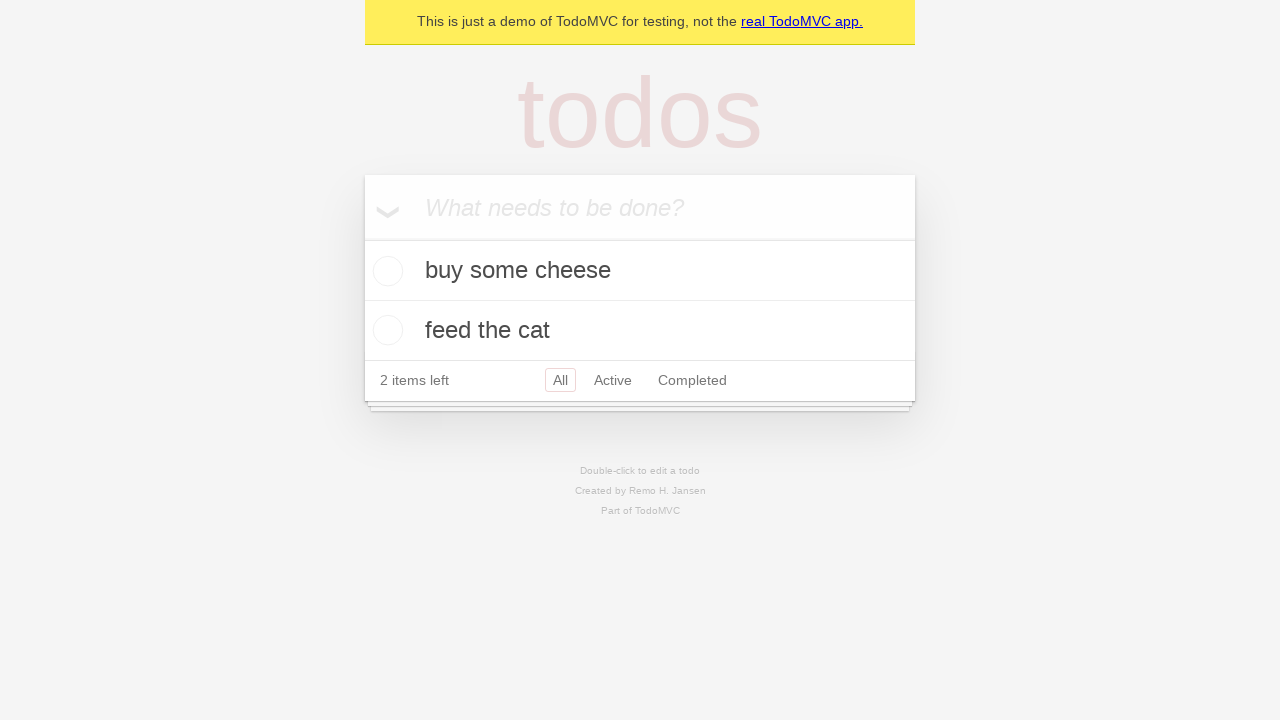